Tests that clicking the "Due" column header sorts the table values in ascending order by verifying the due amounts are ordered from lowest to highest.

Starting URL: http://the-internet.herokuapp.com/tables

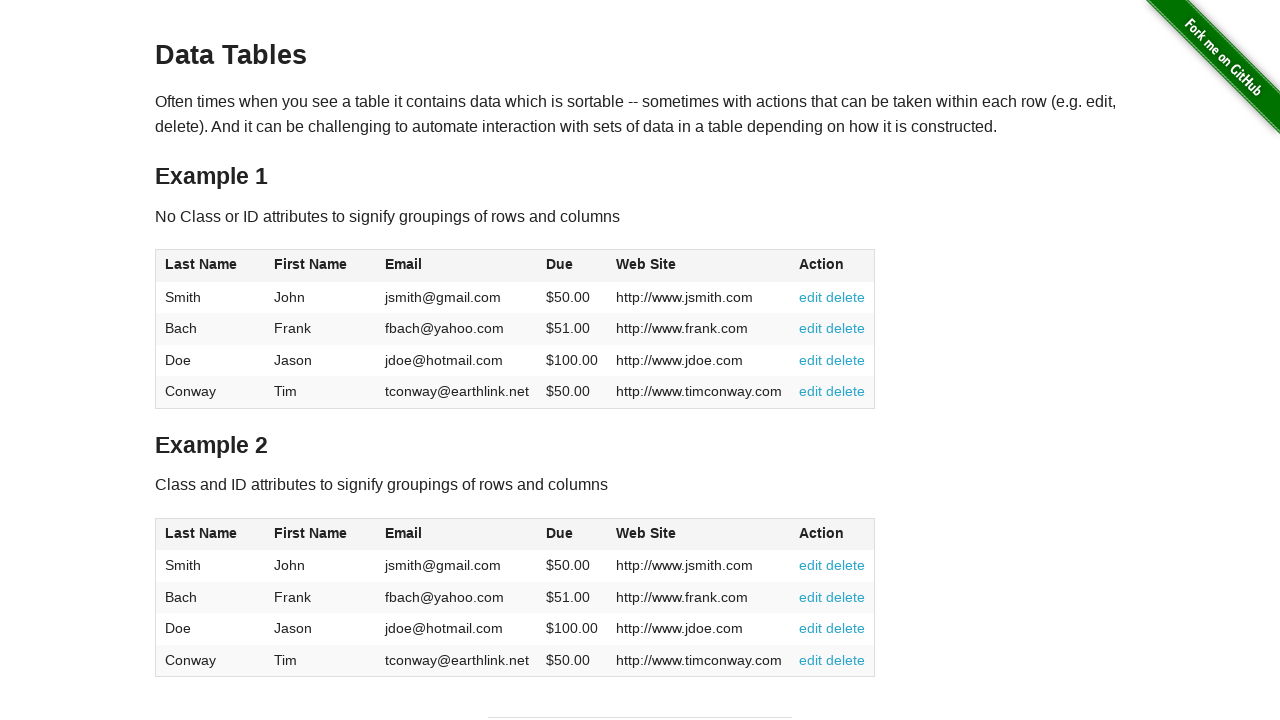

Clicked the 'Due' column header to sort table by due amount at (572, 266) on #table1 thead tr th:nth-of-type(4)
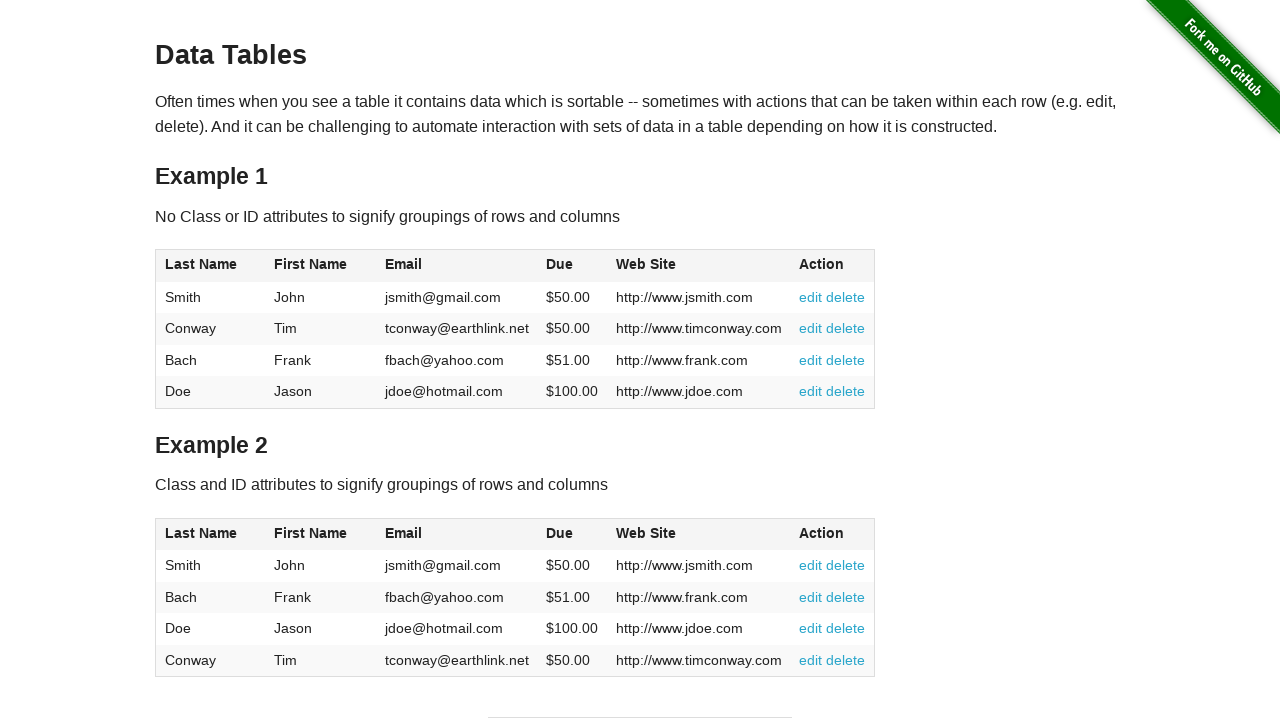

Verified table body with due amount values is present after sorting
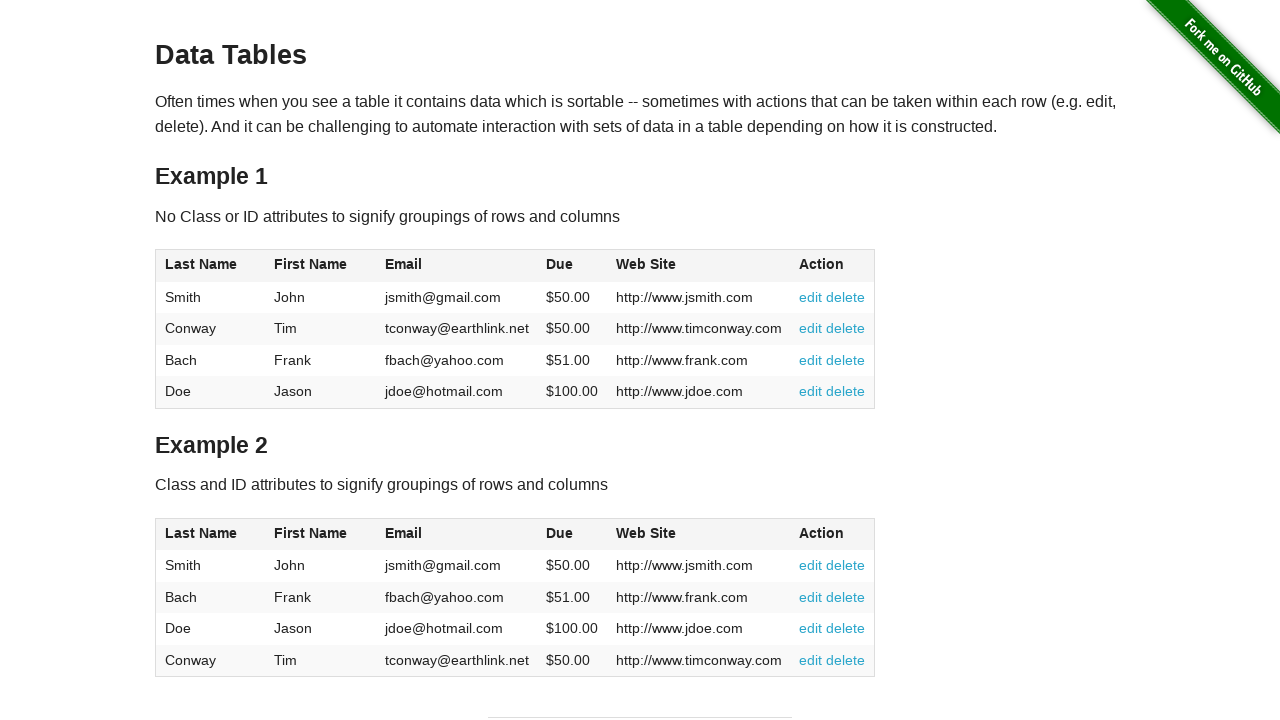

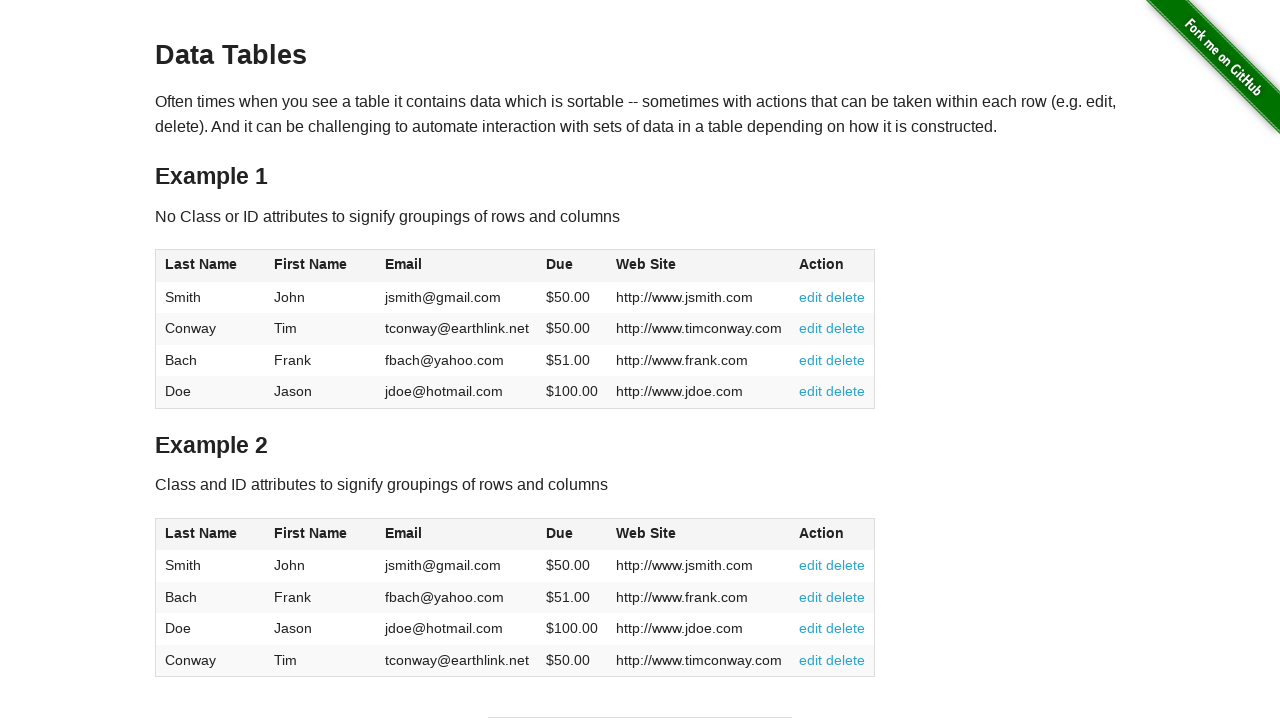